Adds specific vegetables (Cucumber, Brocolli, Beetroot, Carrot) to cart by finding them in the product list and clicking their Add to Cart buttons

Starting URL: https://rahulshettyacademy.com/seleniumPractise/

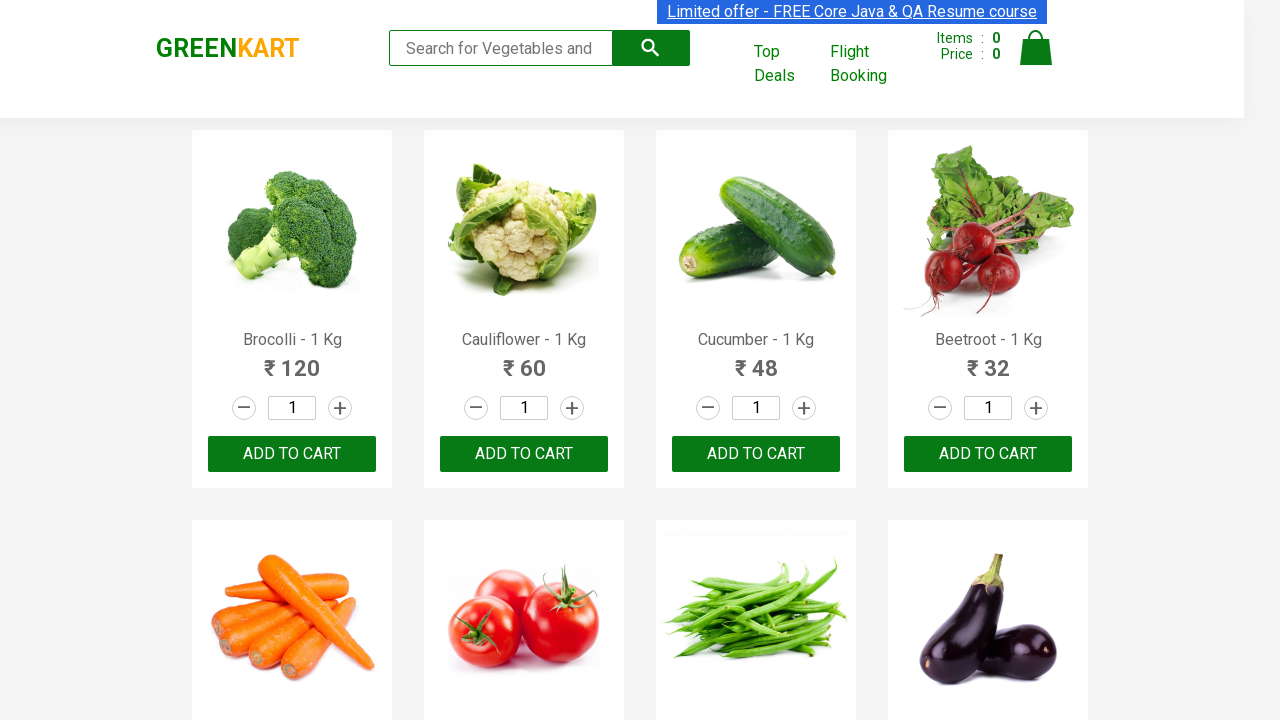

Waited for product names to load
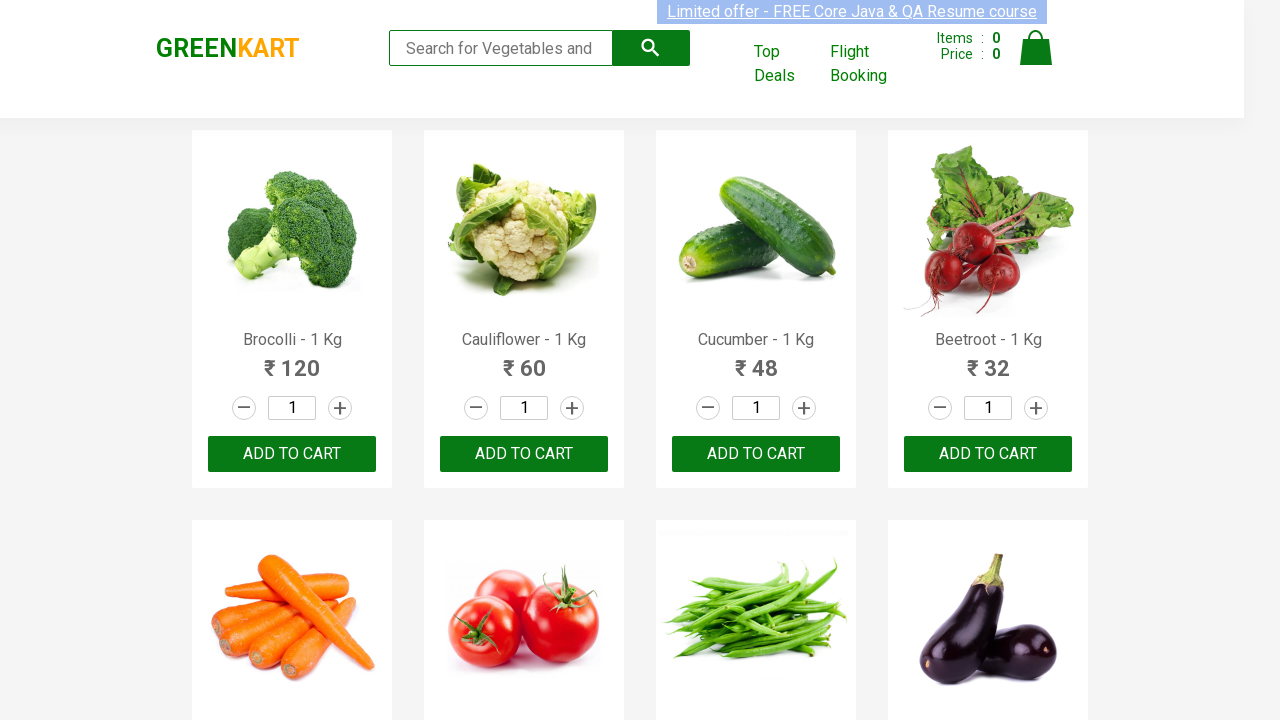

Retrieved all product name elements from the page
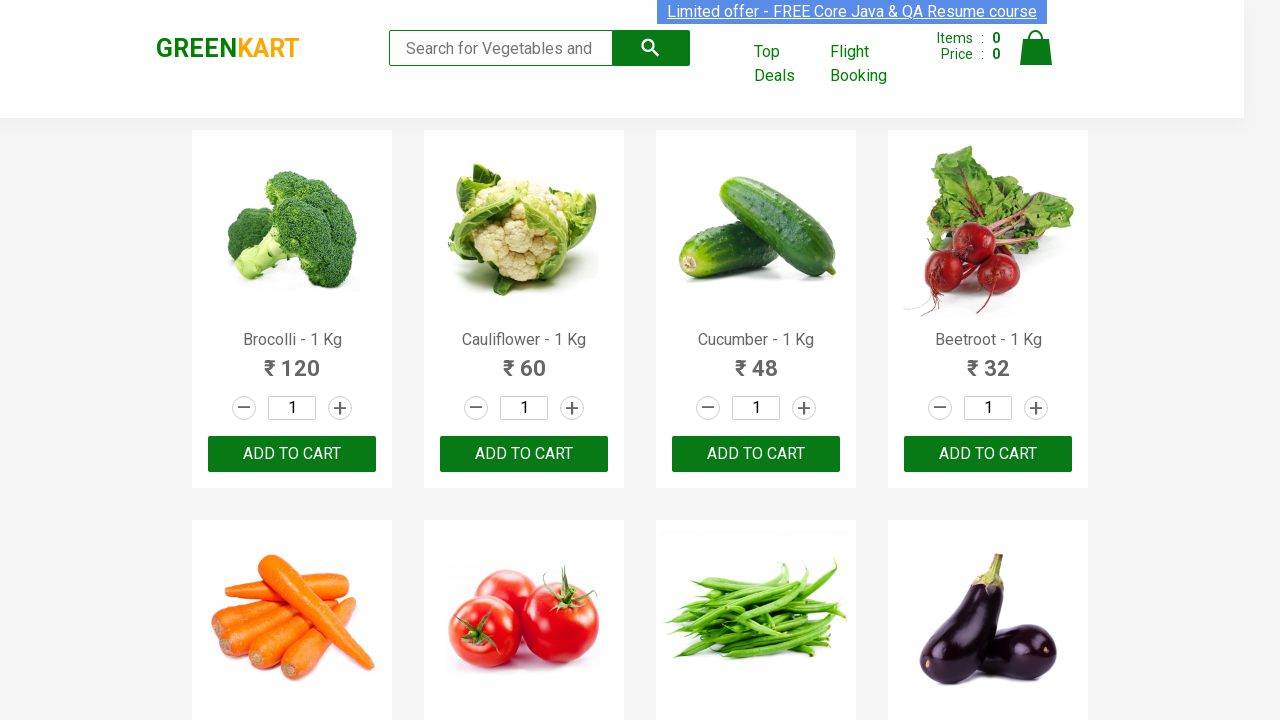

Added Brocolli to cart at (292, 454) on div.product-action button >> nth=0
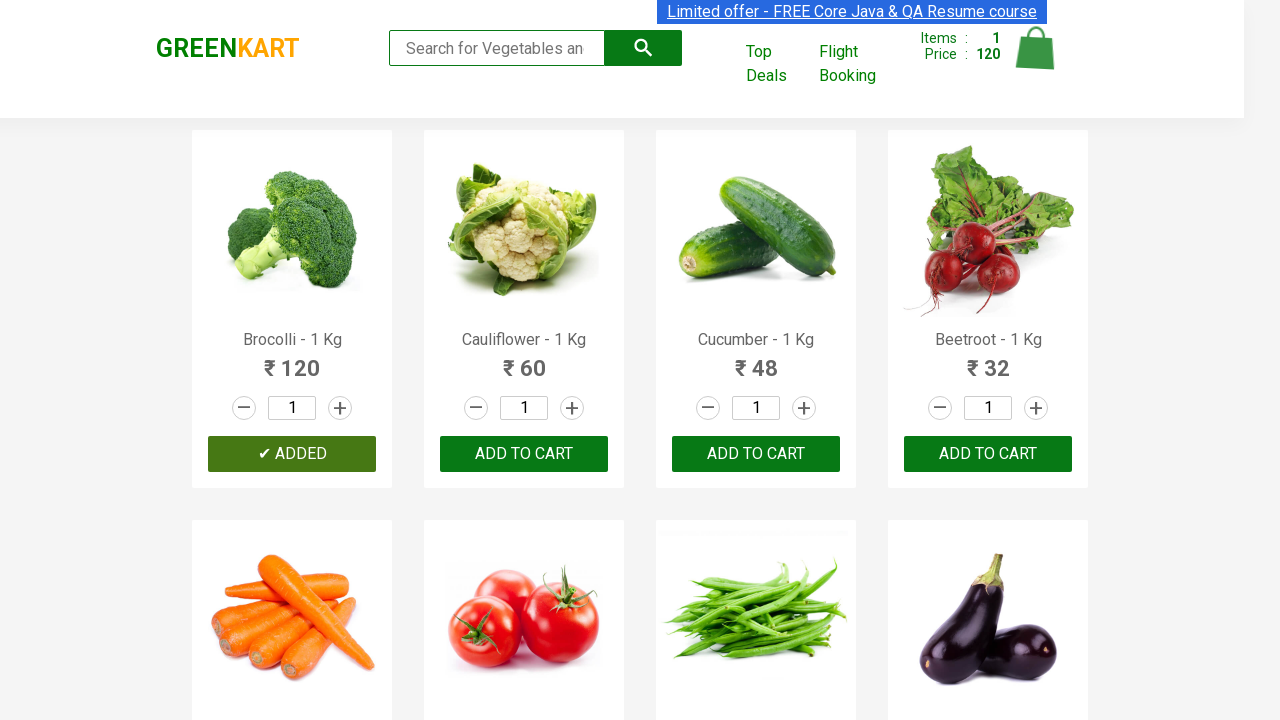

Added Cucumber to cart at (756, 454) on div.product-action button >> nth=2
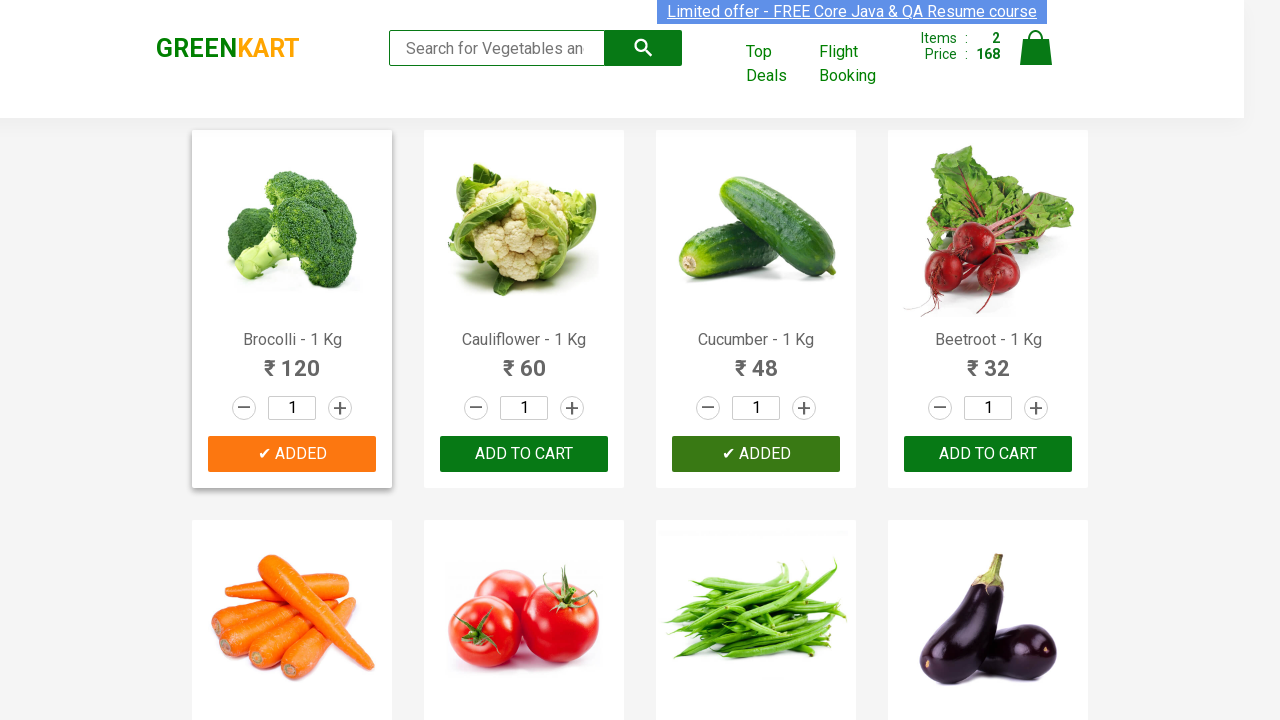

Added Beetroot to cart at (988, 454) on div.product-action button >> nth=3
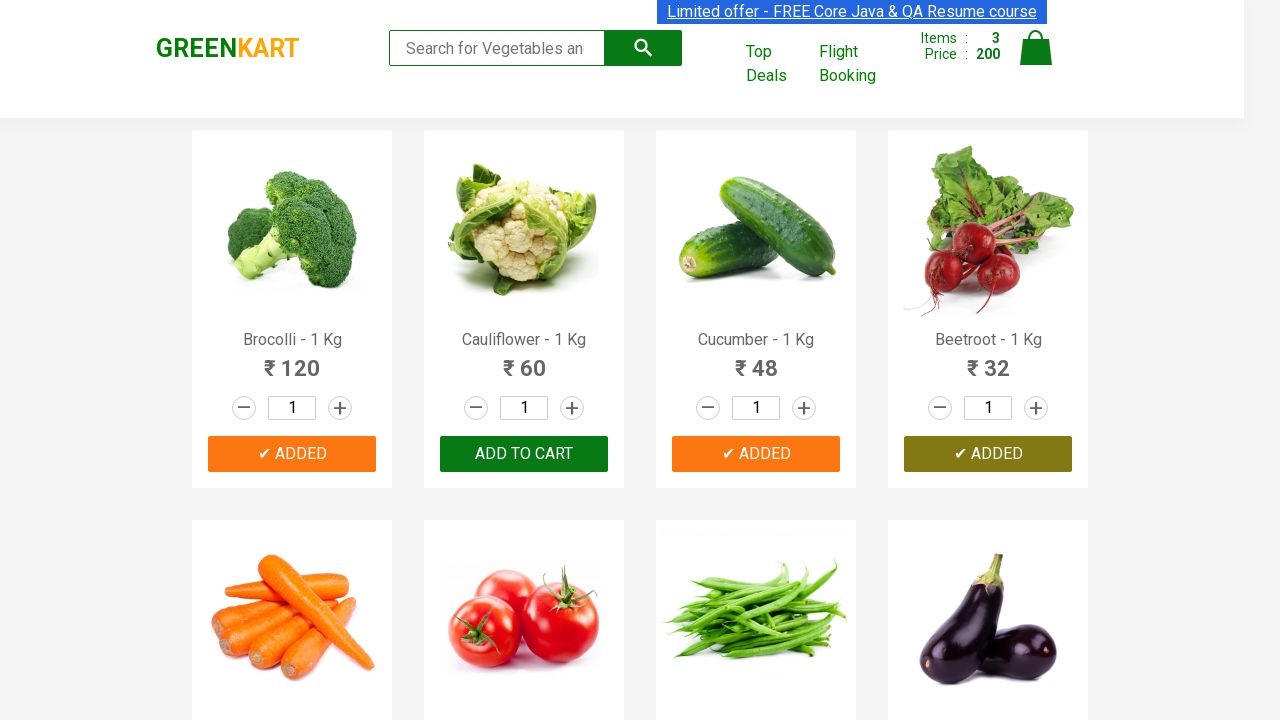

Added Carrot to cart at (292, 360) on div.product-action button >> nth=4
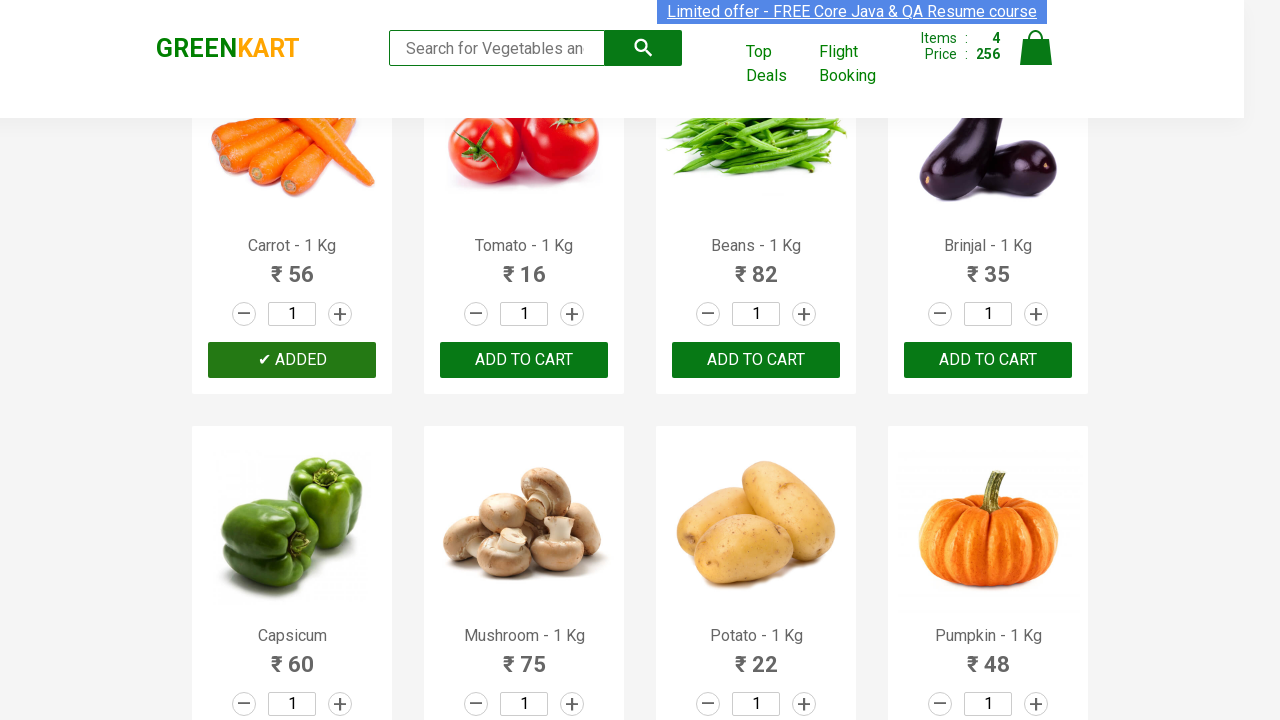

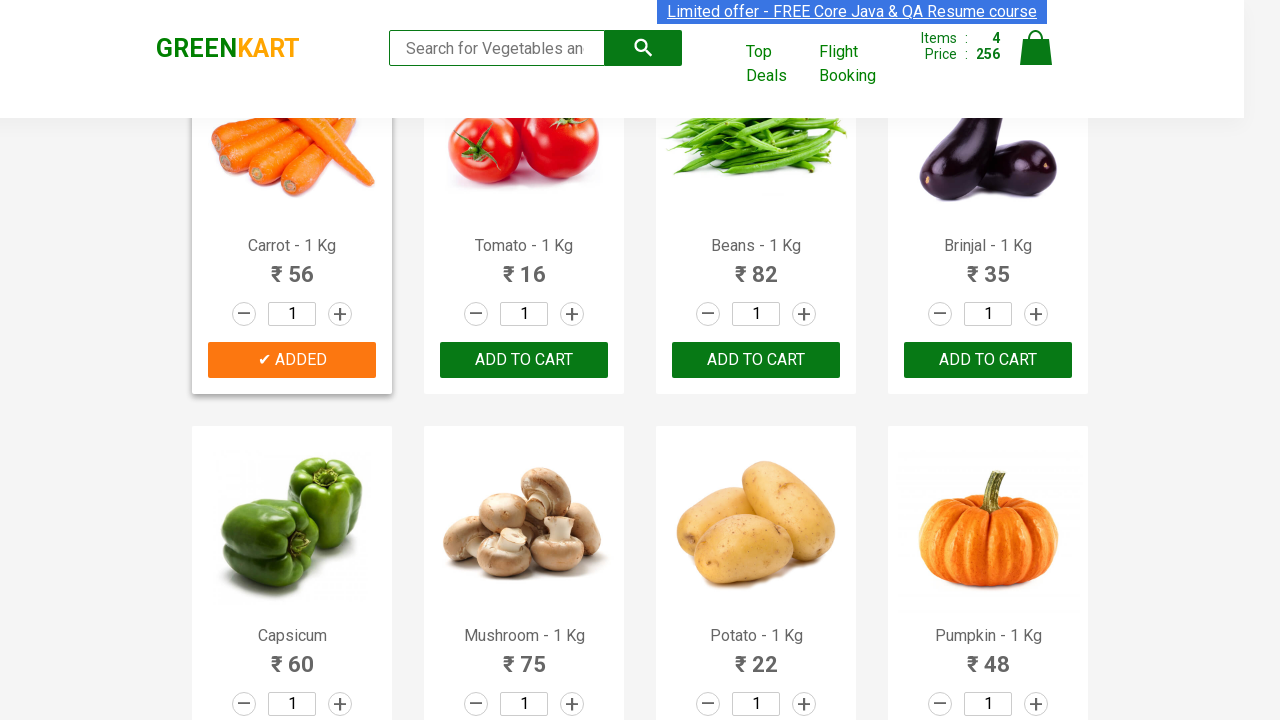